Tests that checkbox and label are hidden when editing a todo item

Starting URL: https://demo.playwright.dev/todomvc

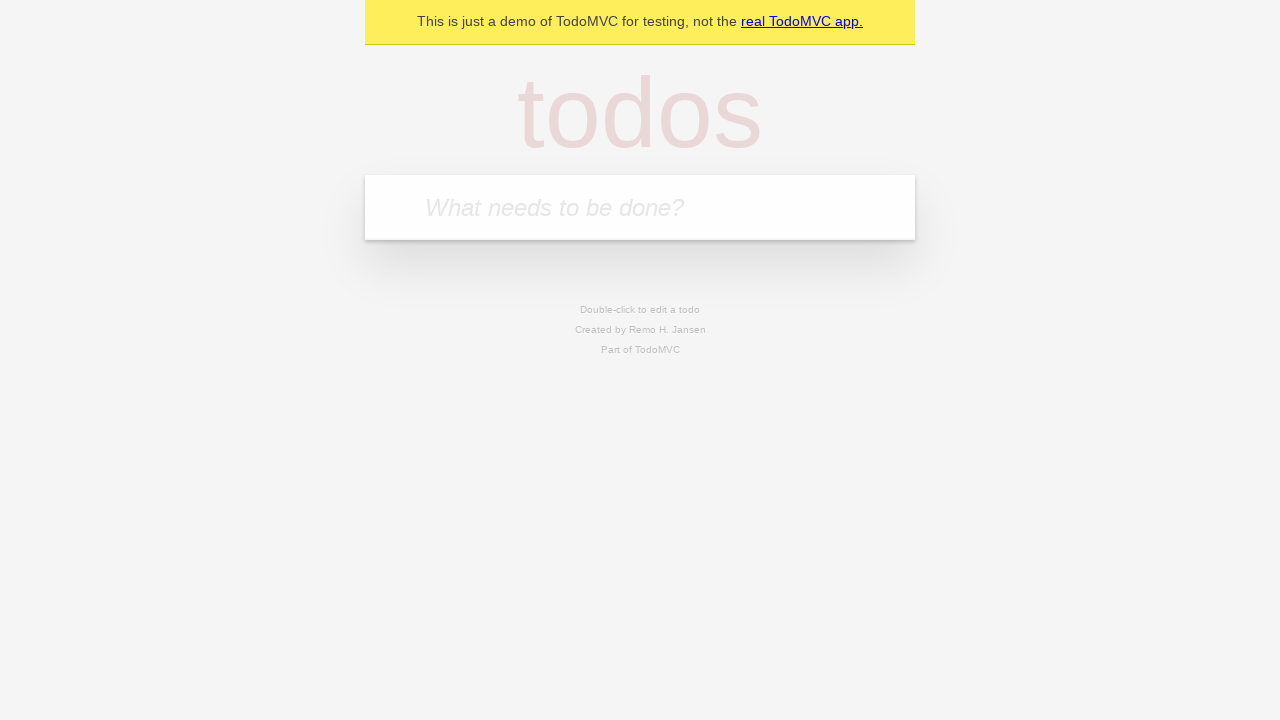

Filled input field with 'buy some cheese' on internal:attr=[placeholder="What needs to be done?"i]
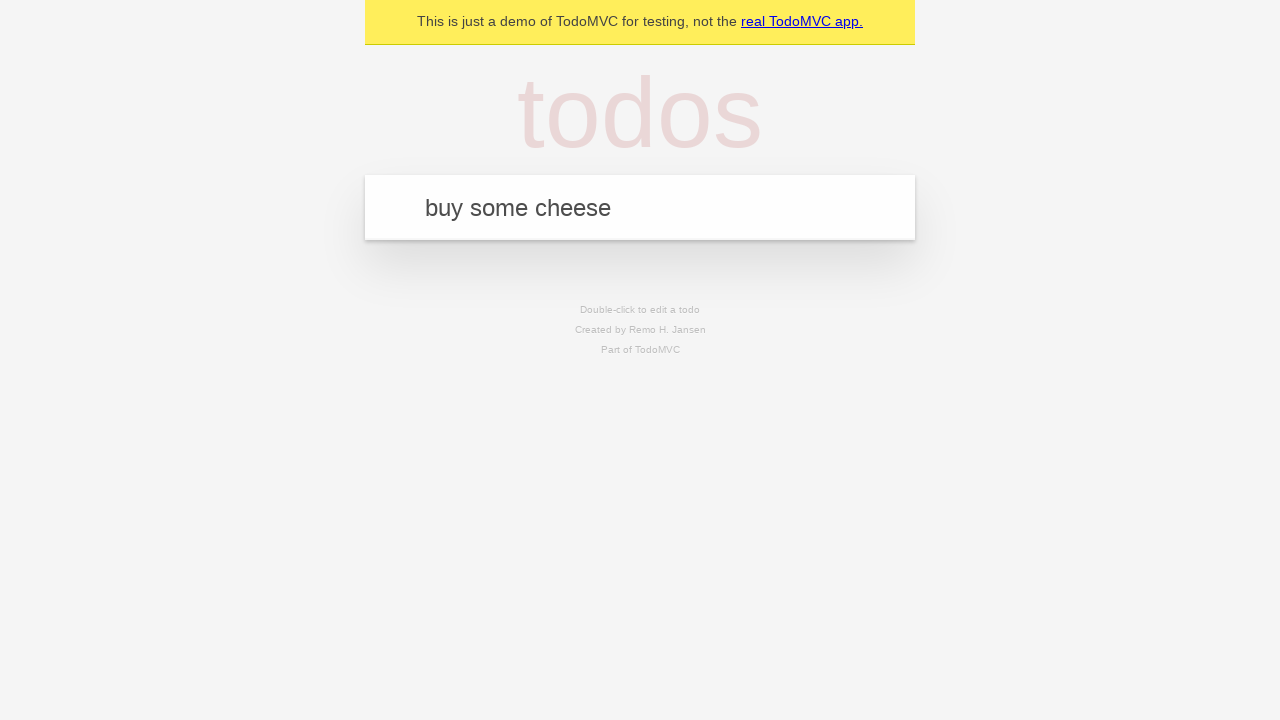

Pressed Enter to create first todo on internal:attr=[placeholder="What needs to be done?"i]
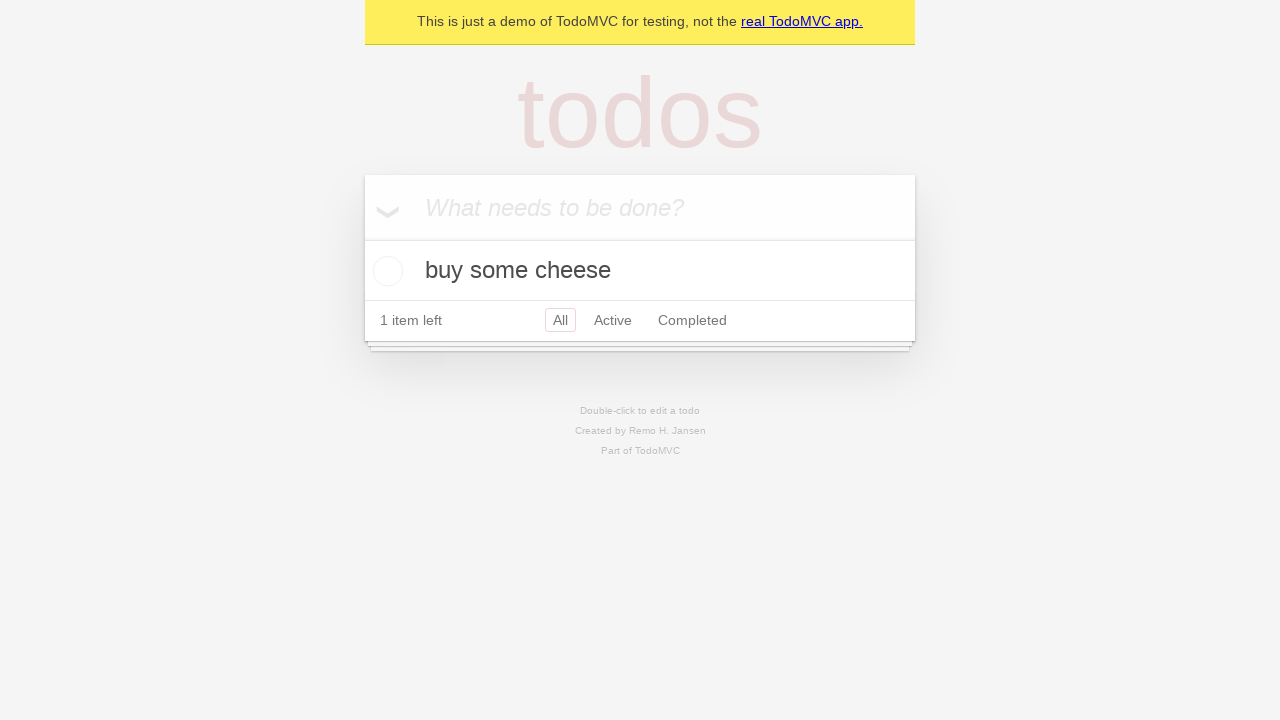

Filled input field with 'feed the cat' on internal:attr=[placeholder="What needs to be done?"i]
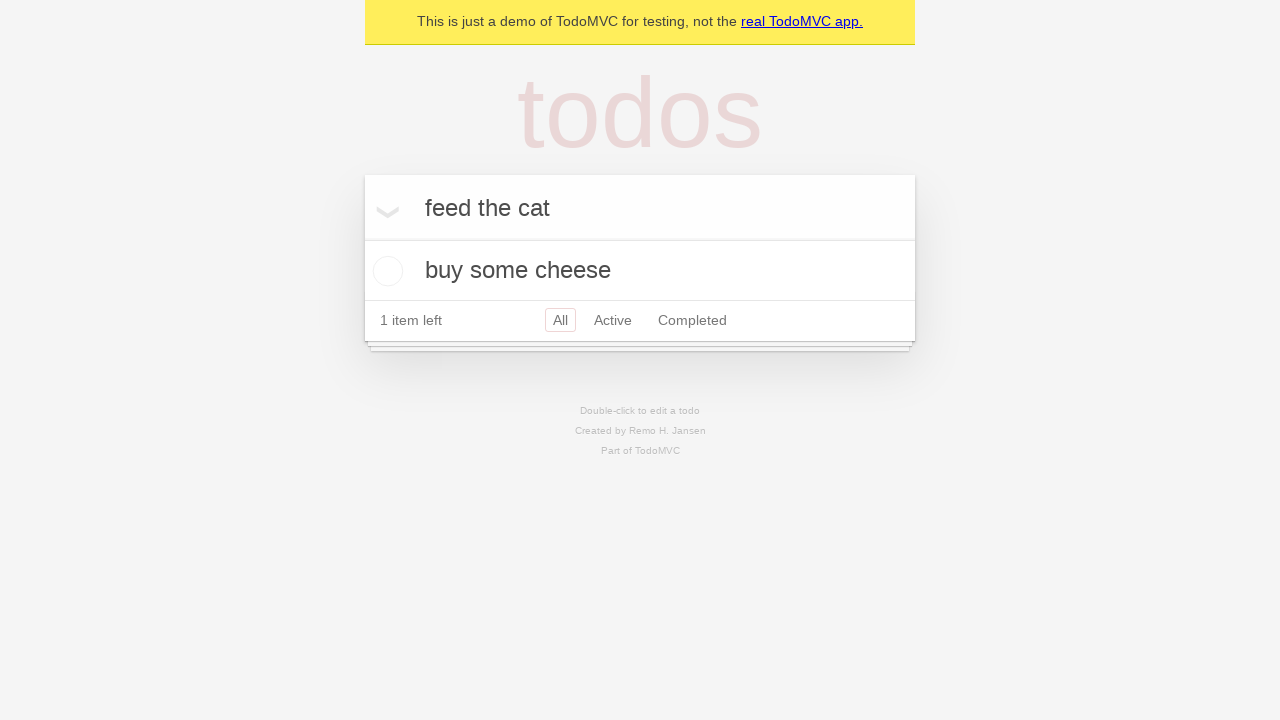

Pressed Enter to create second todo on internal:attr=[placeholder="What needs to be done?"i]
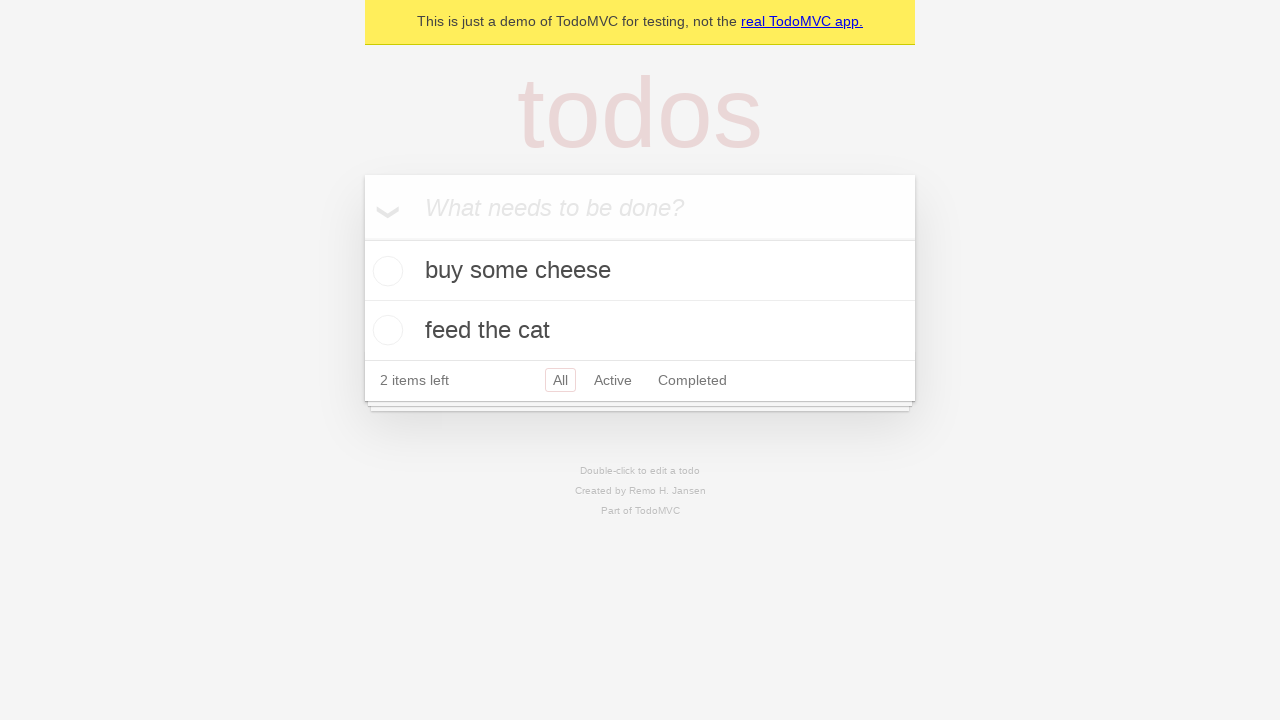

Filled input field with 'book a doctors appointment' on internal:attr=[placeholder="What needs to be done?"i]
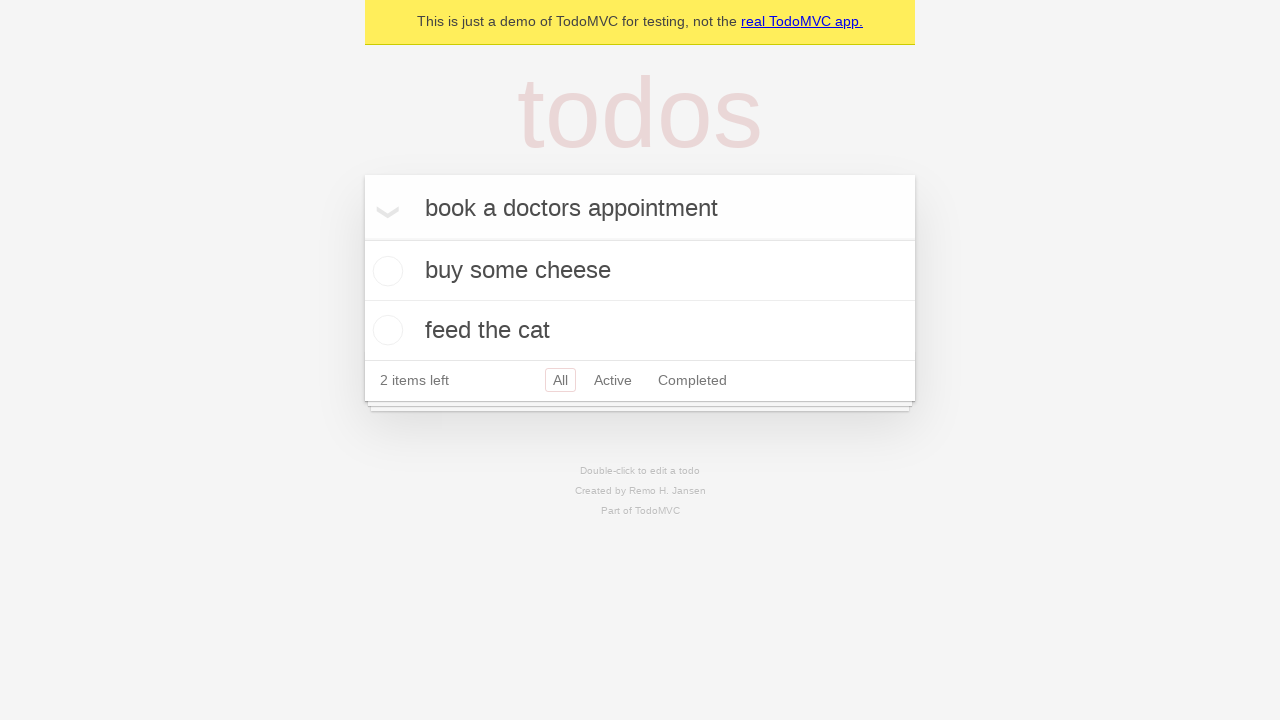

Pressed Enter to create third todo on internal:attr=[placeholder="What needs to be done?"i]
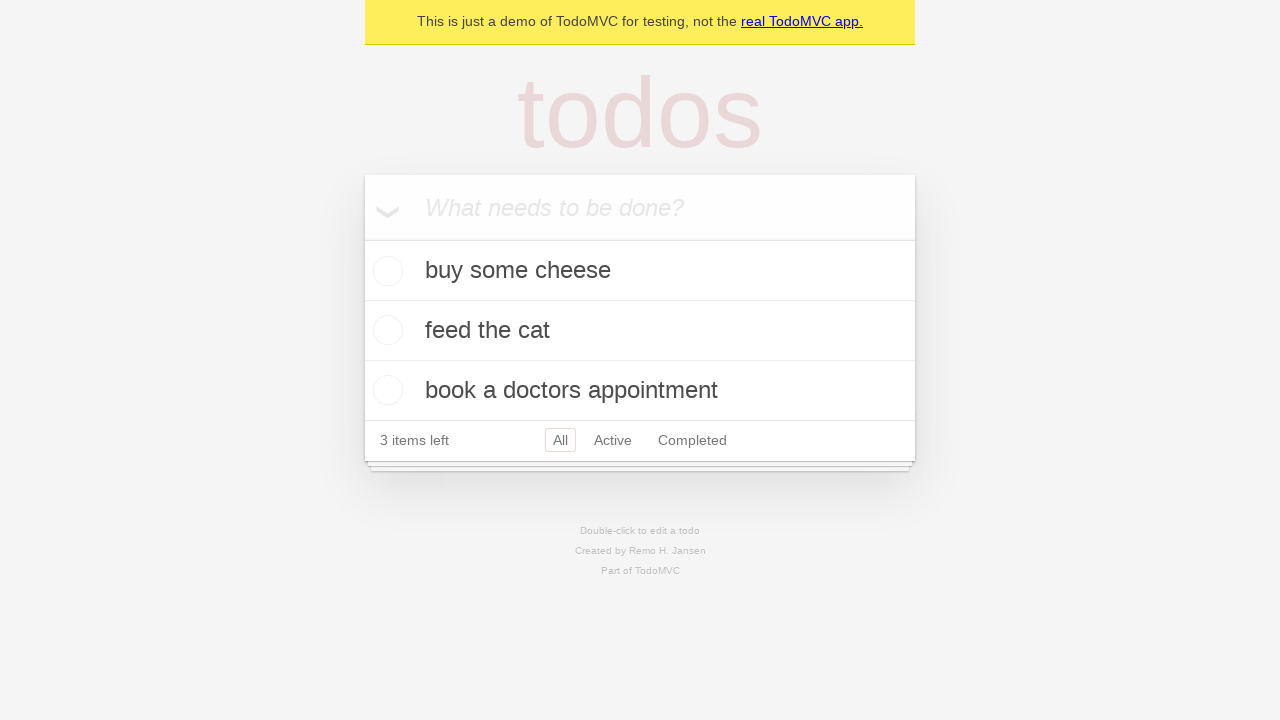

Double-clicked second todo item to enter edit mode at (640, 331) on [data-testid='todo-item'] >> nth=1
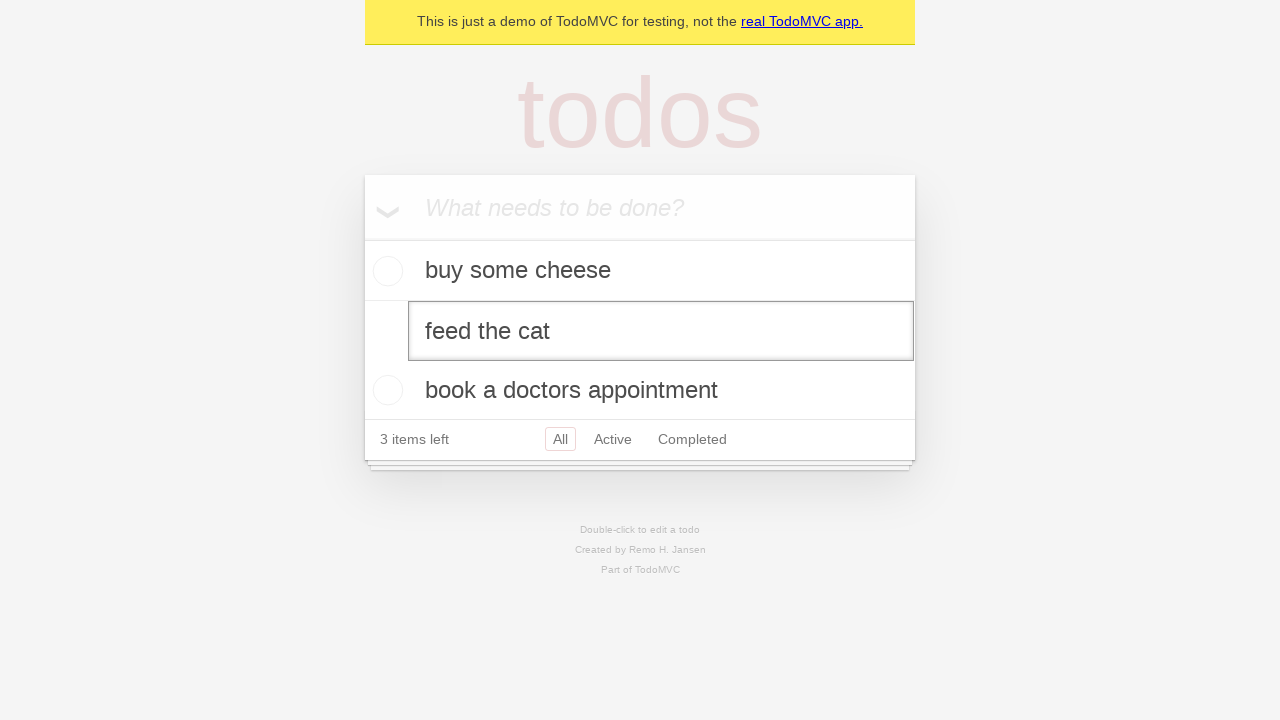

Edit input field became visible for second todo
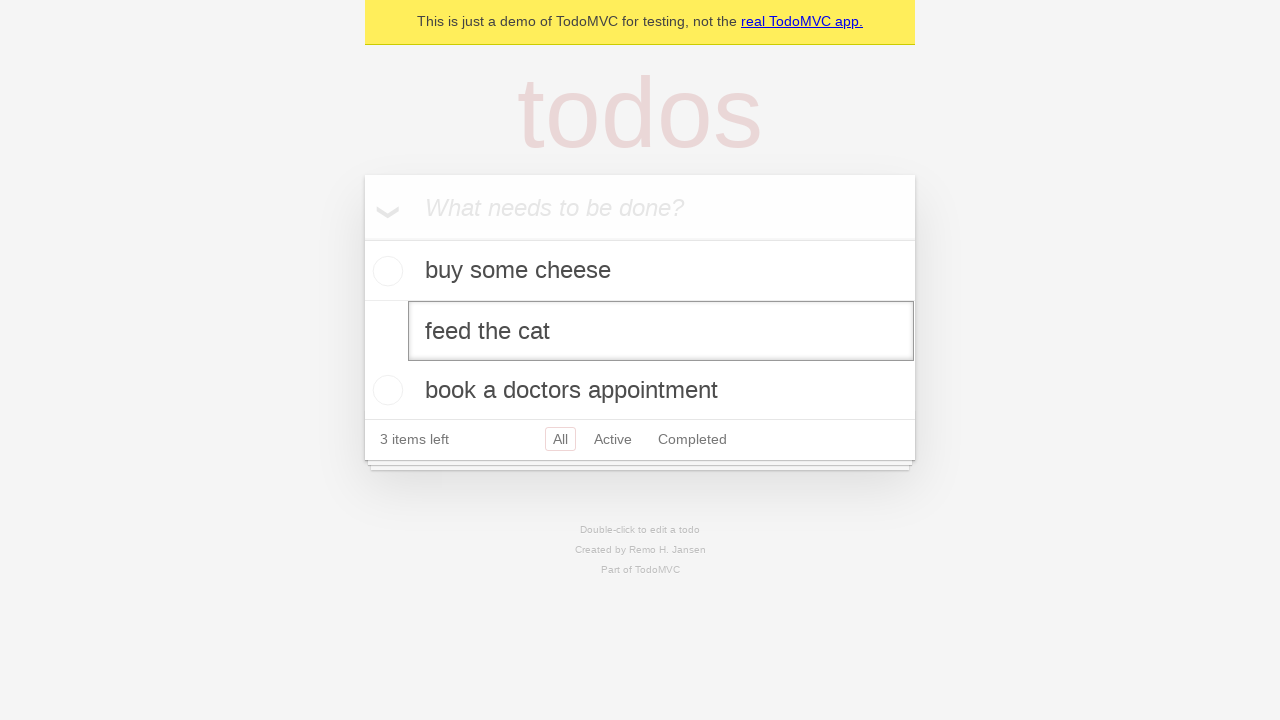

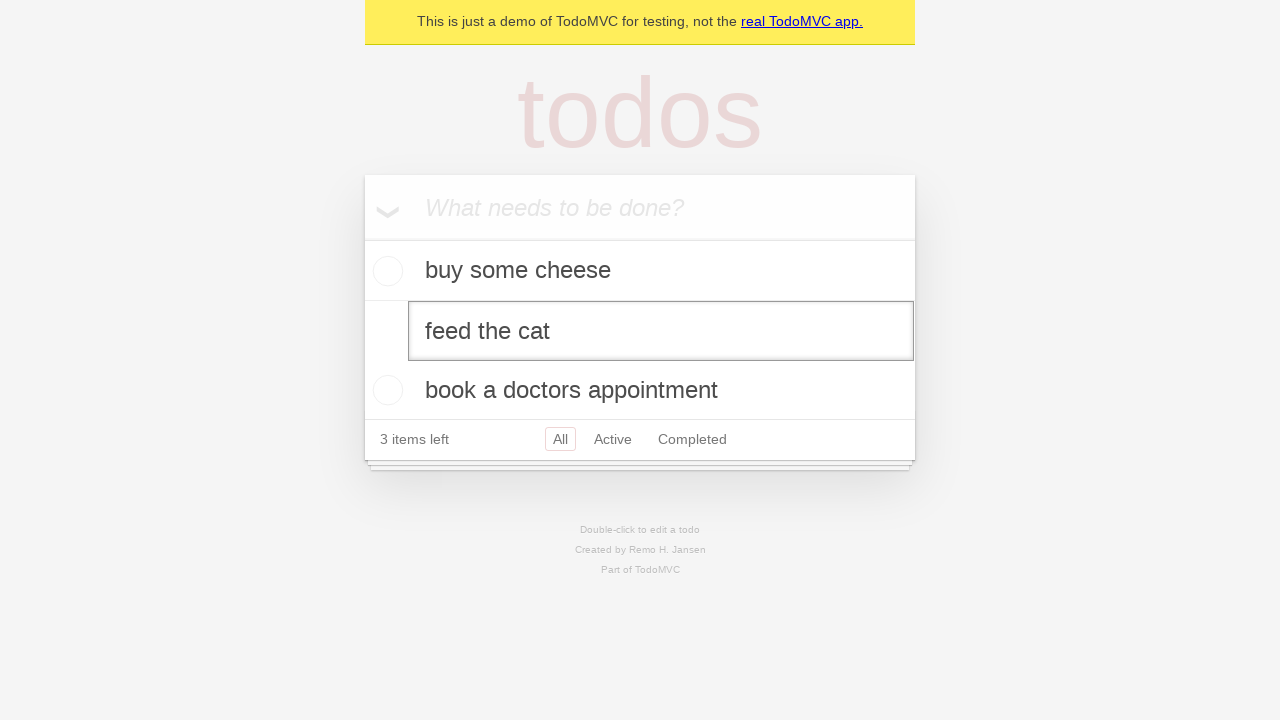